Tests loader functionality by navigating to the Loader page, waiting for the Run button to appear, clicking it, and then interacting with a modal dialog

Starting URL: http://demo.automationtesting.in/WebTable.html

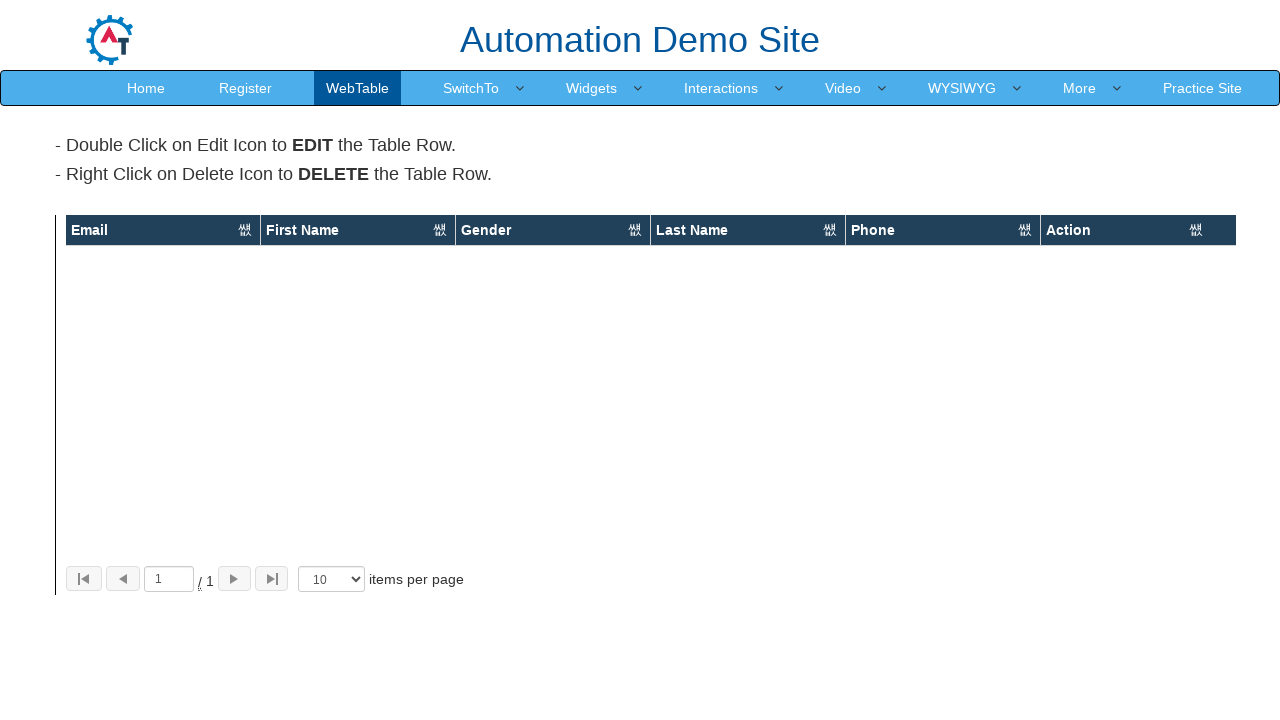

Clicked More menu at (1080, 88) on text=More
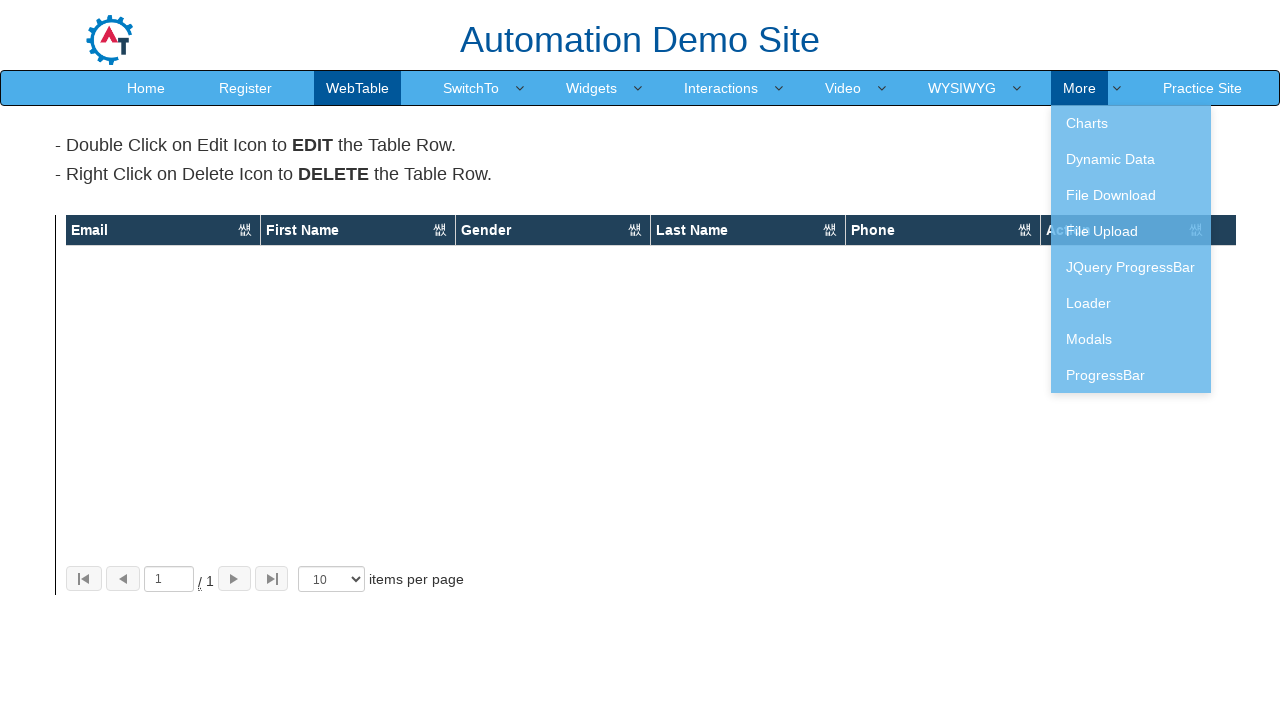

Clicked Loader option from menu at (1131, 303) on text=Loader
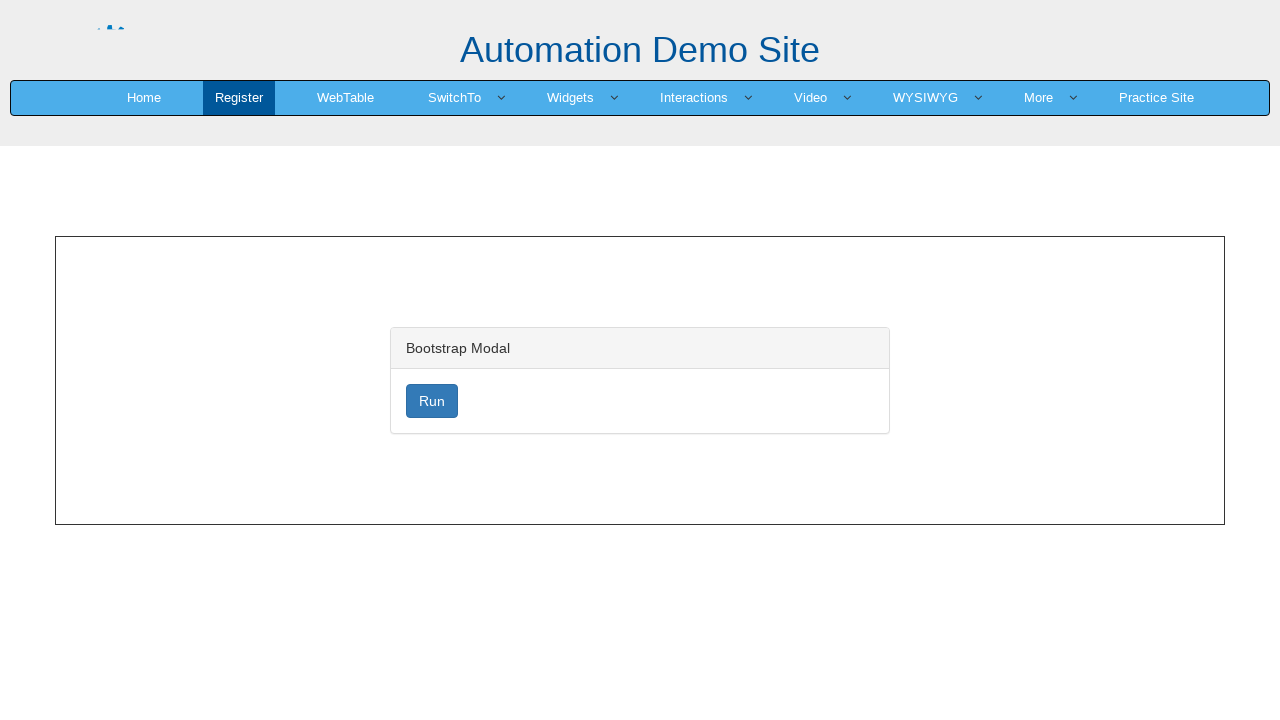

Run button appeared and is visible
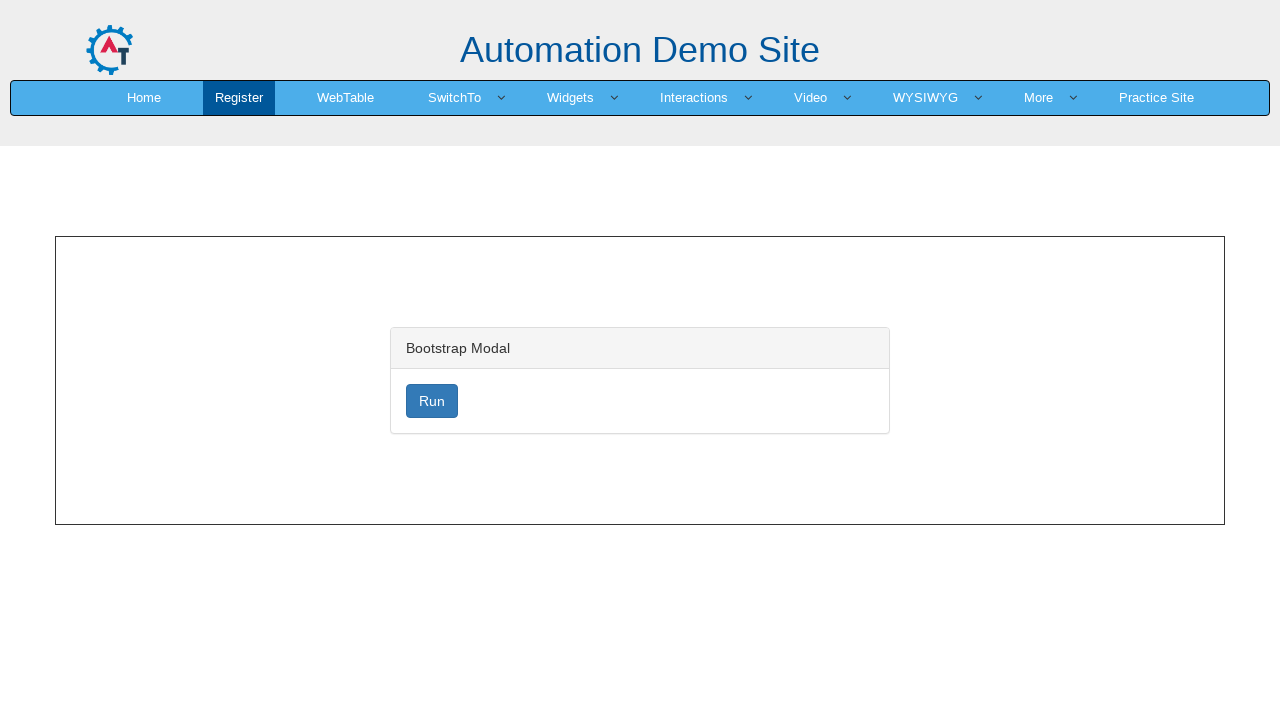

Clicked Run button to start loader at (432, 401) on #loader.btn
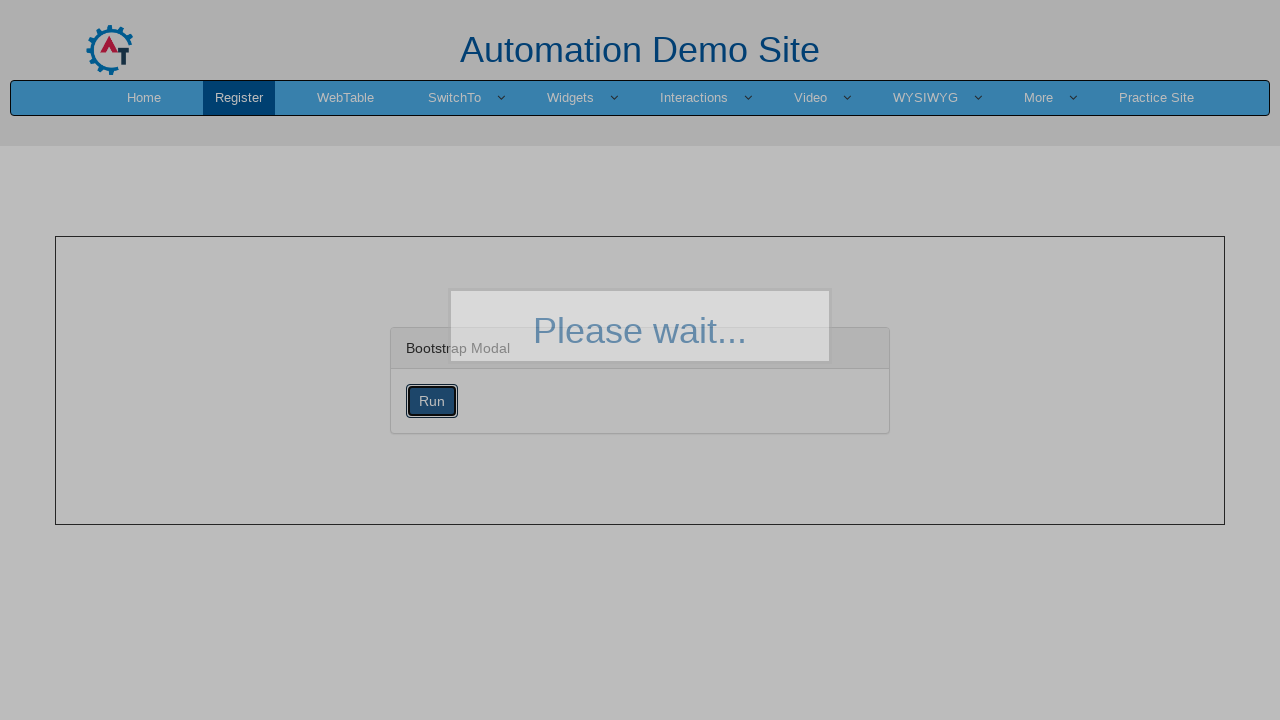

Modal dialog body loaded
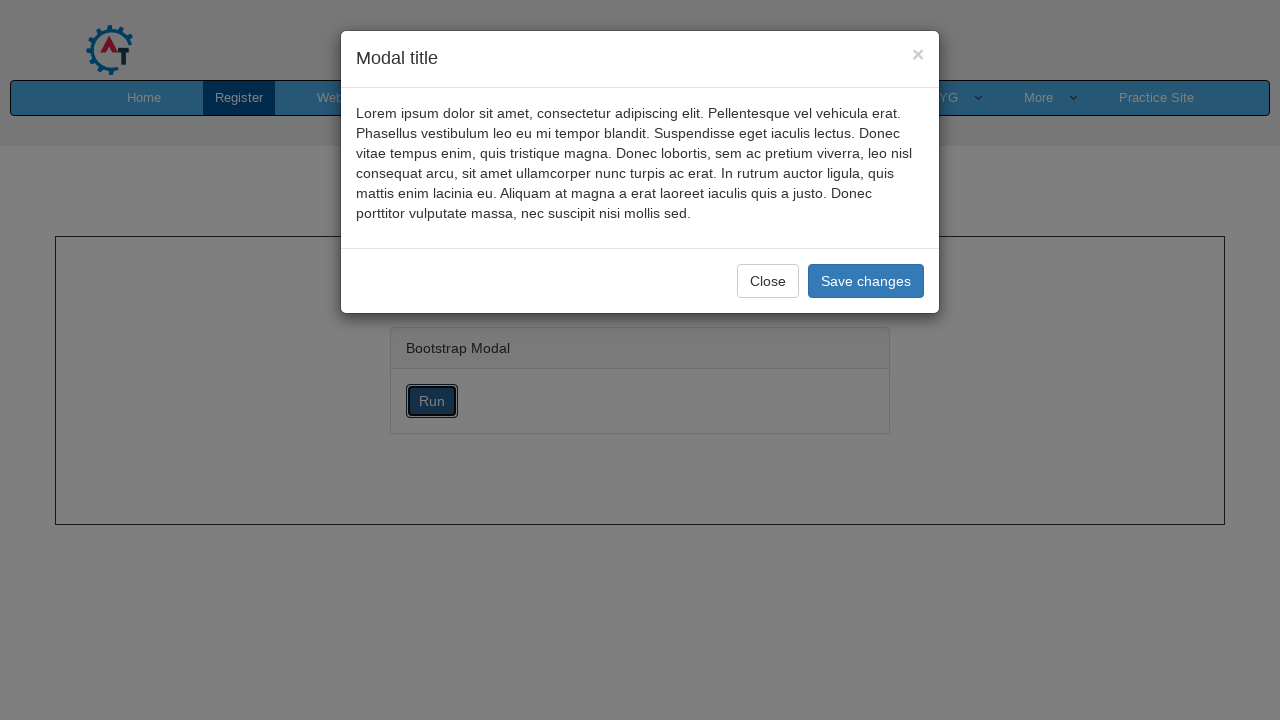

Save changes button became visible
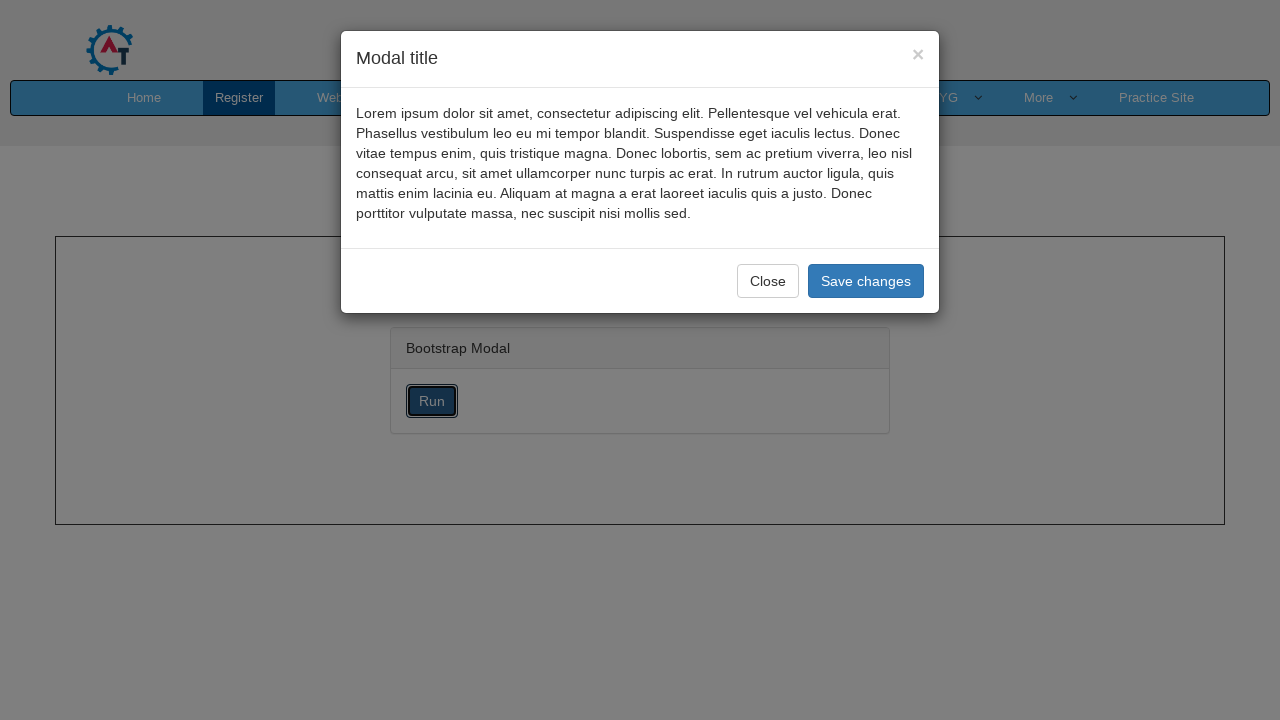

Clicked Save Changes button in modal footer at (866, 281) on .modal-footer :nth-child(2)
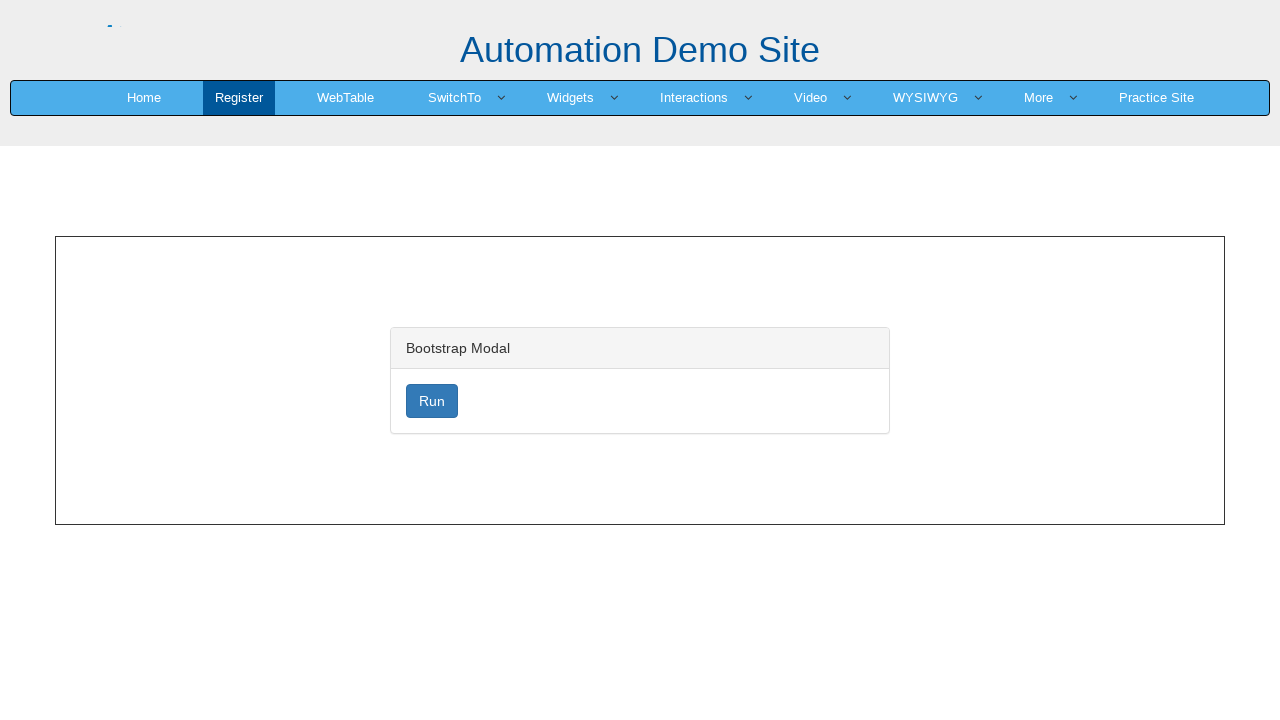

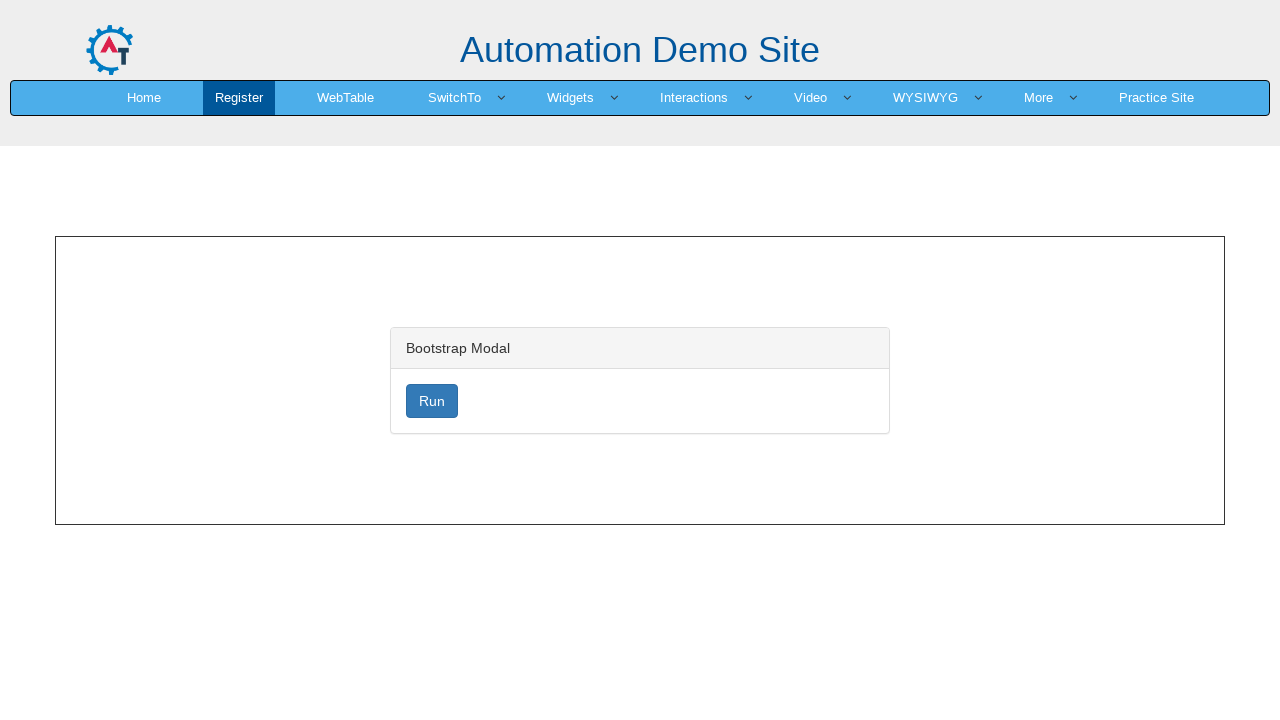